Tests multi-select dropdown functionality by selecting multiple options using different methods, then deselecting them

Starting URL: https://omayo.blogspot.com/

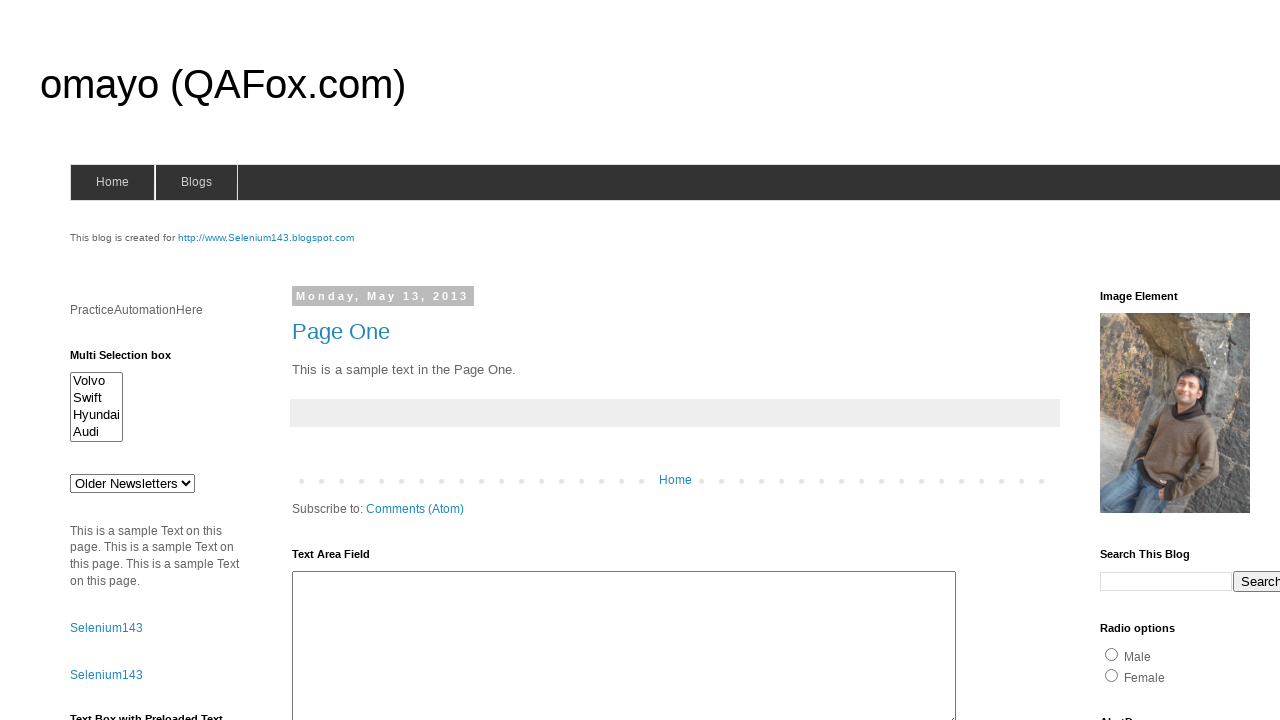

Located multi-select dropdown element with id 'multiselect1'
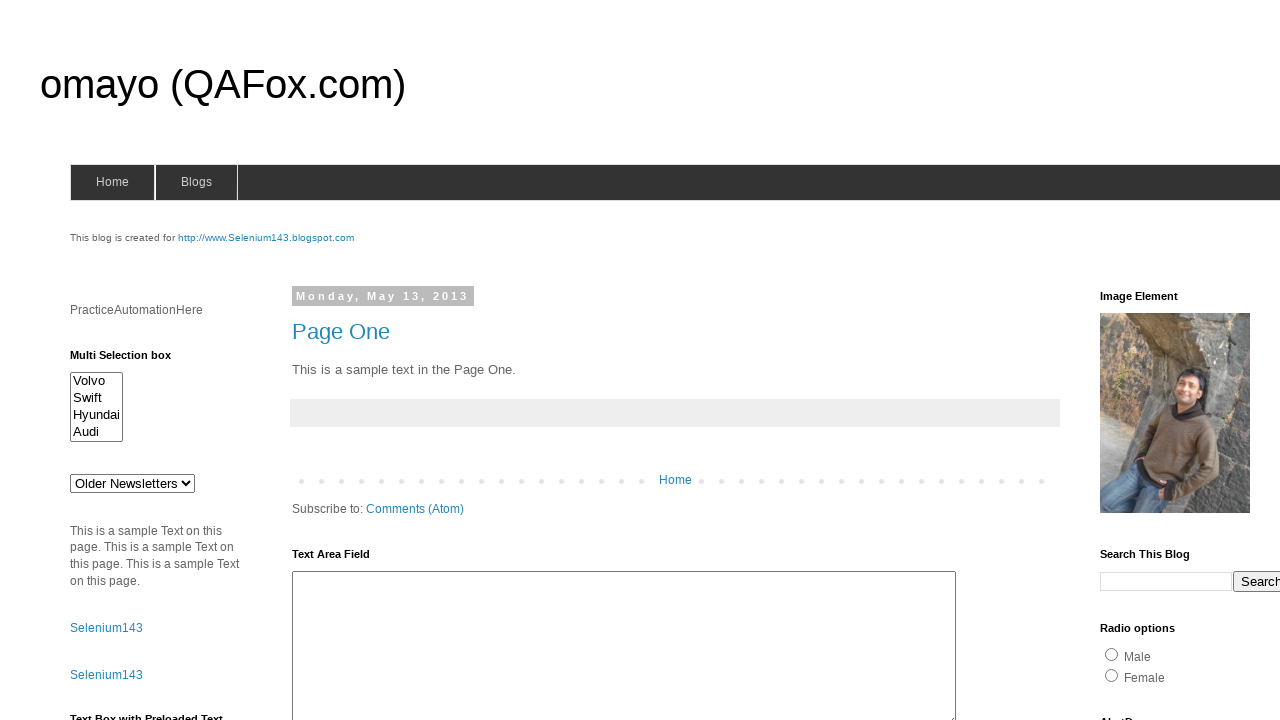

Selected 'Volvo' option by visible text on #multiselect1
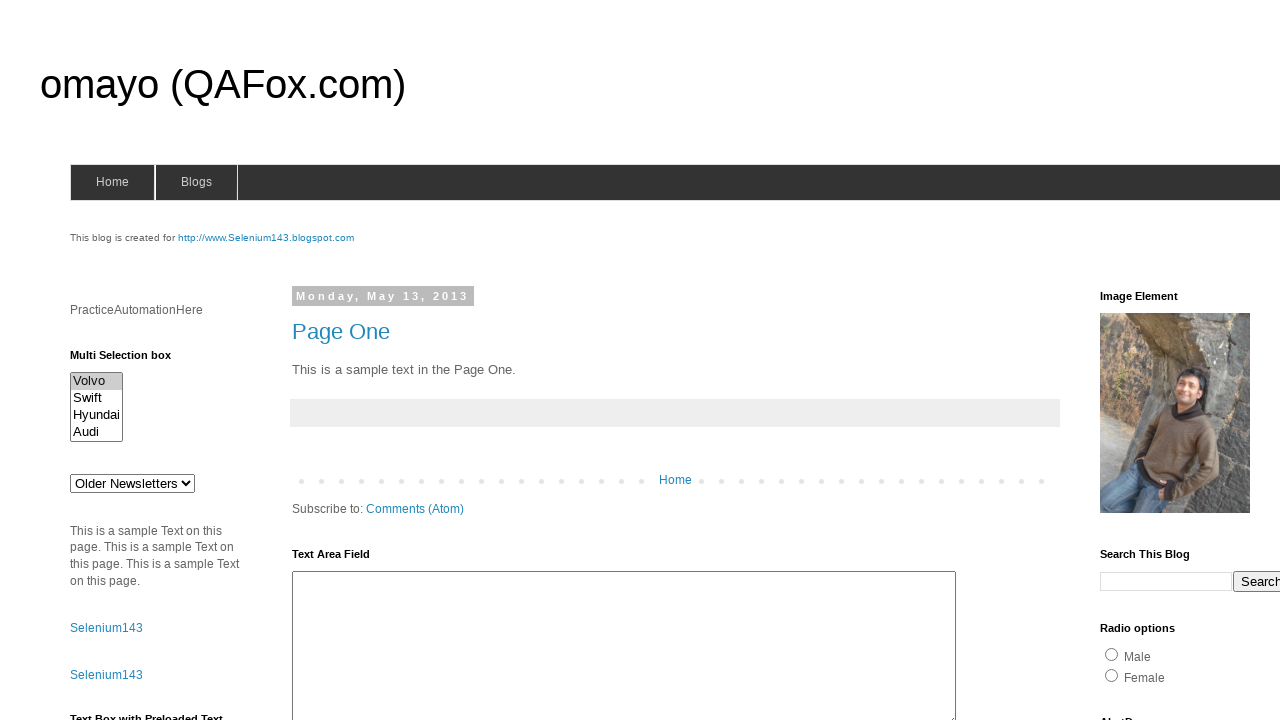

Selected option at index 1 (Swift) on #multiselect1
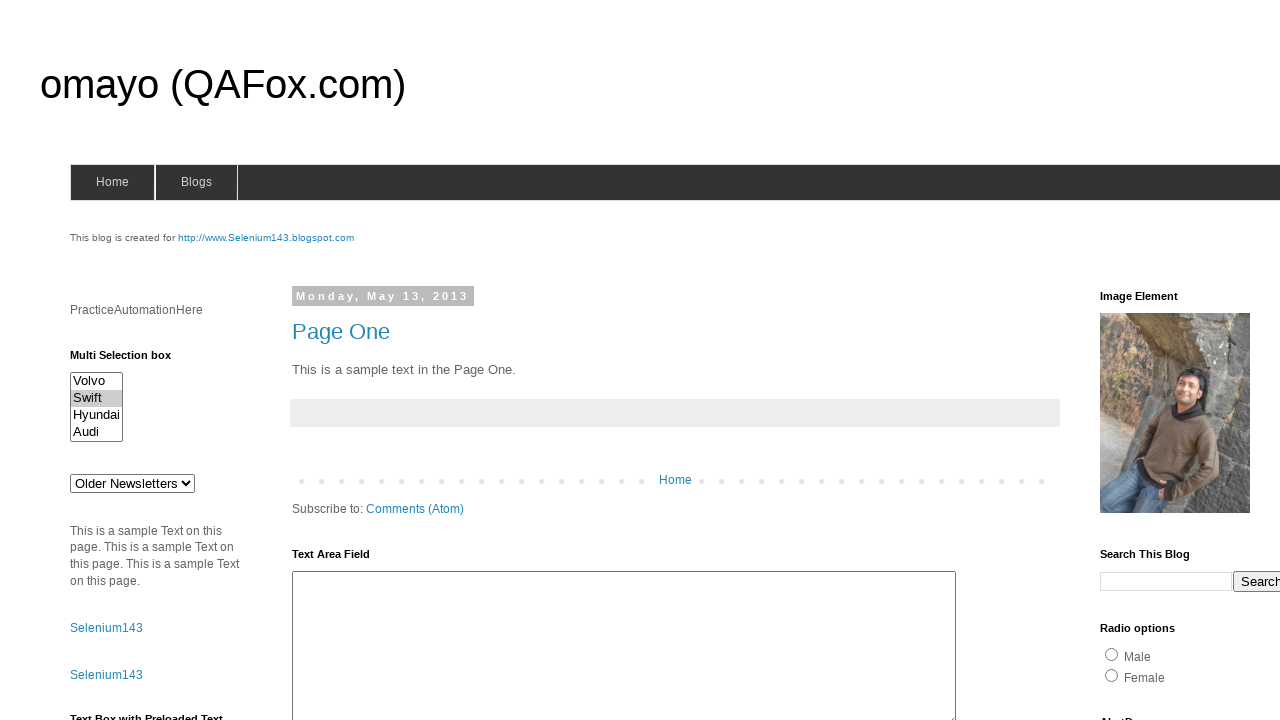

Selected option with value 'Hyundaix' on #multiselect1
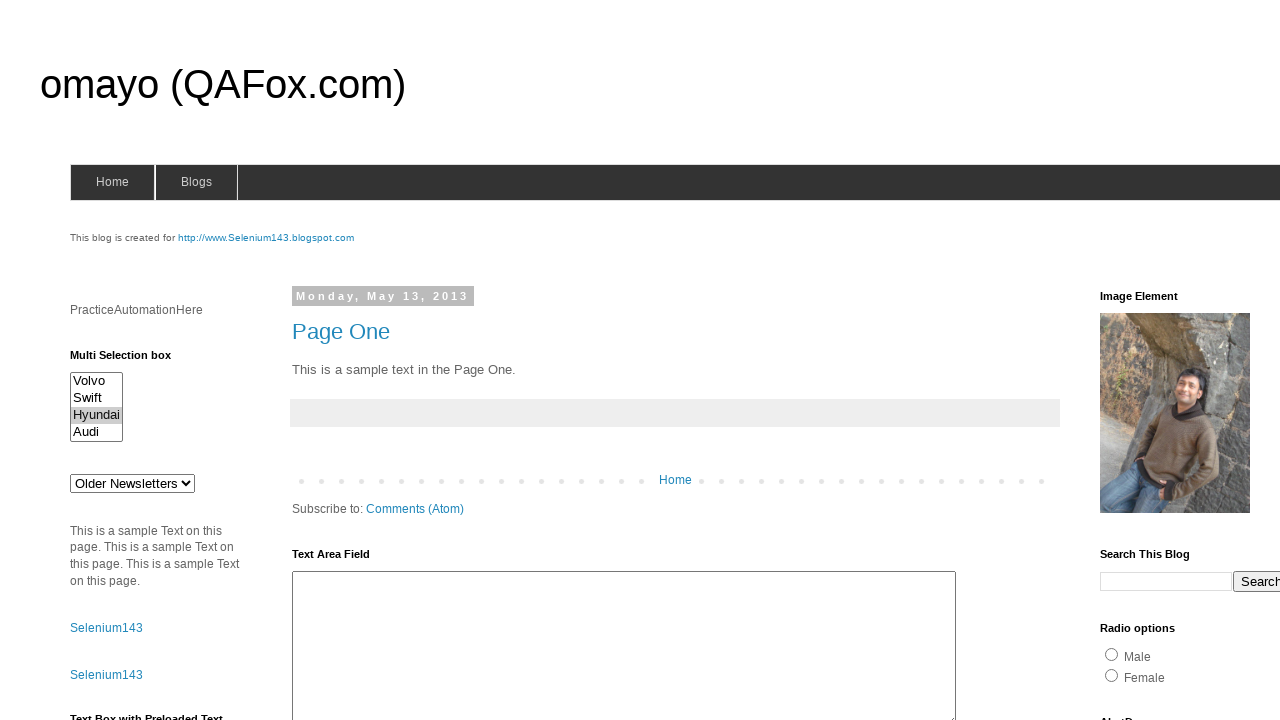

Waited 3 seconds to observe selections
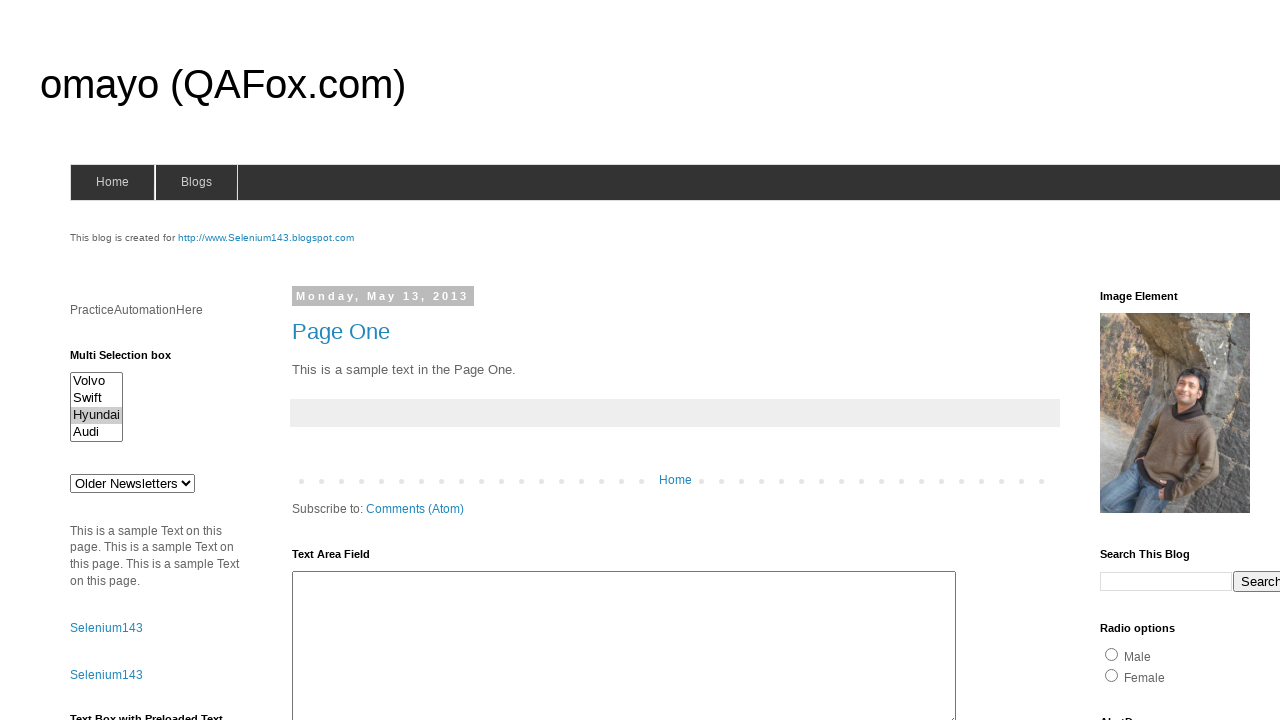

Located first selected option
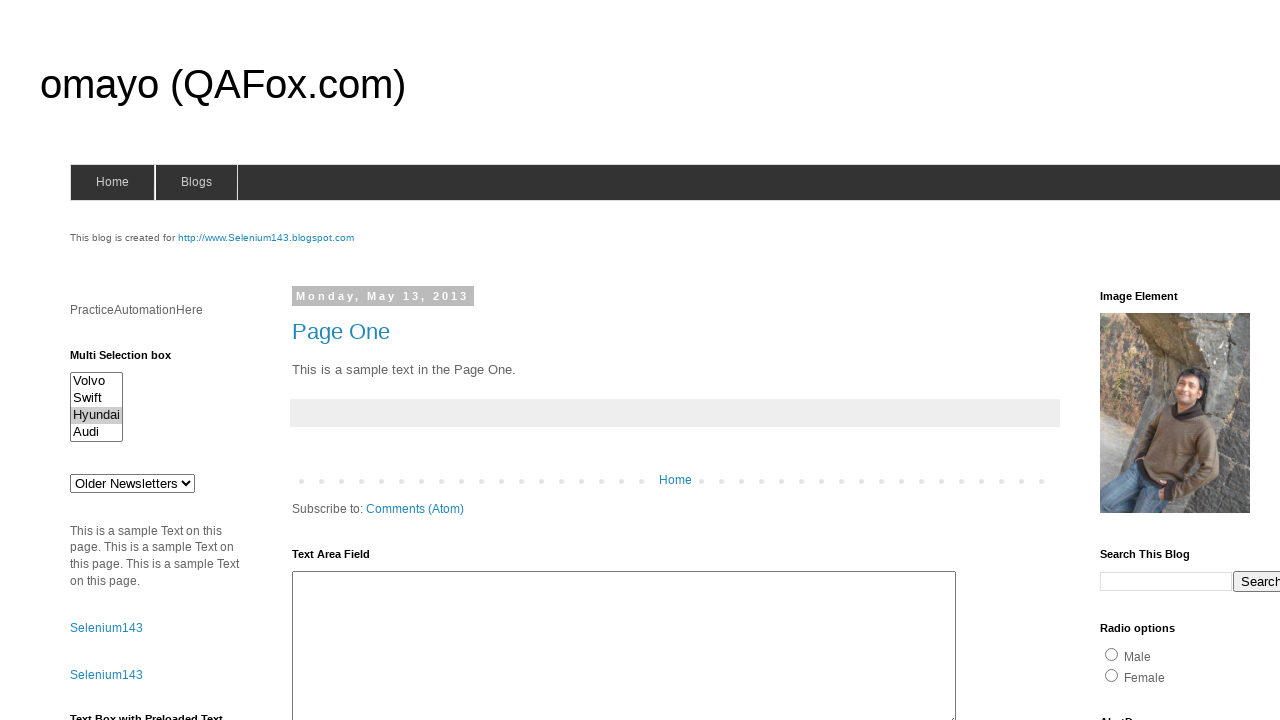

Retrieved all available options from multi-select
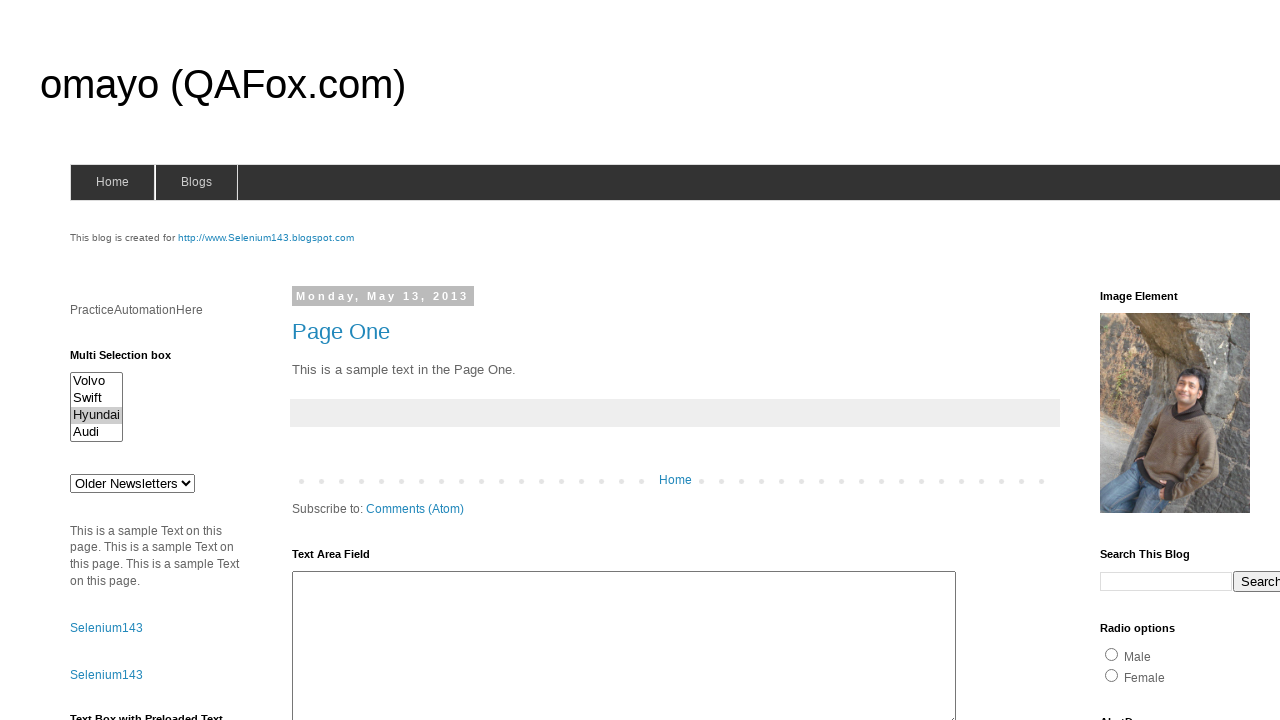

Retrieved all currently selected options
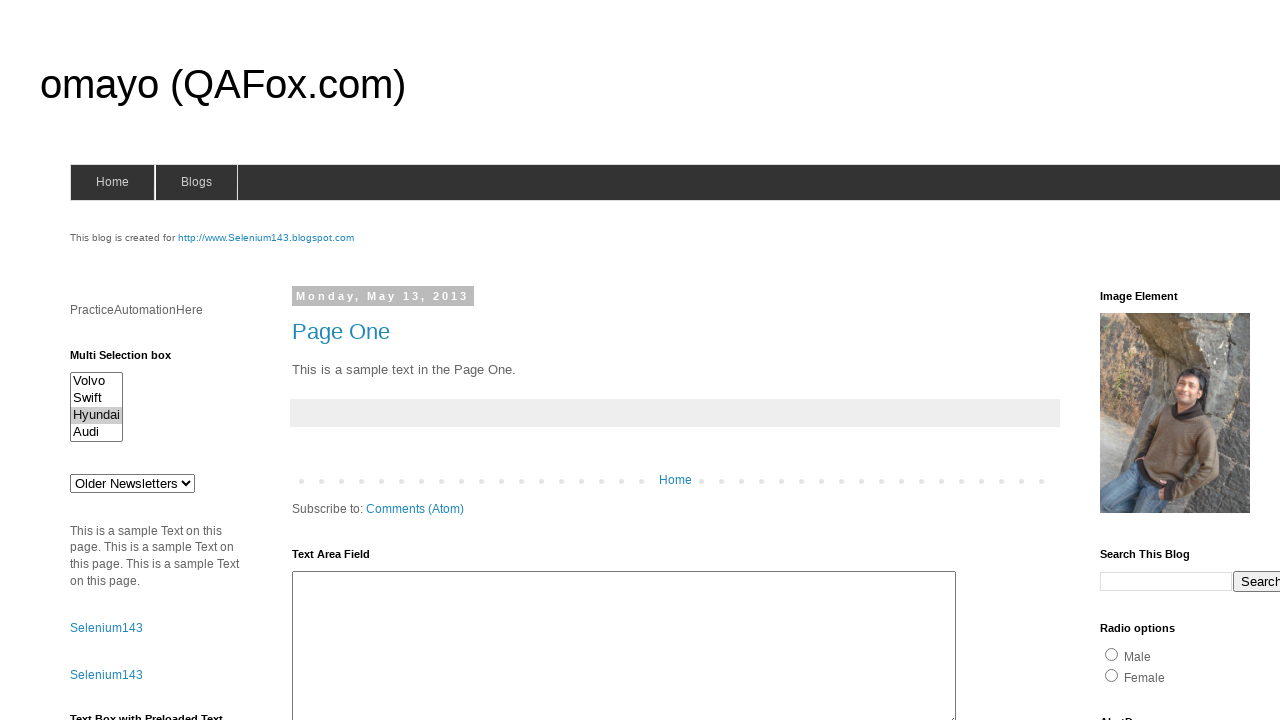

Evaluated current selected option values
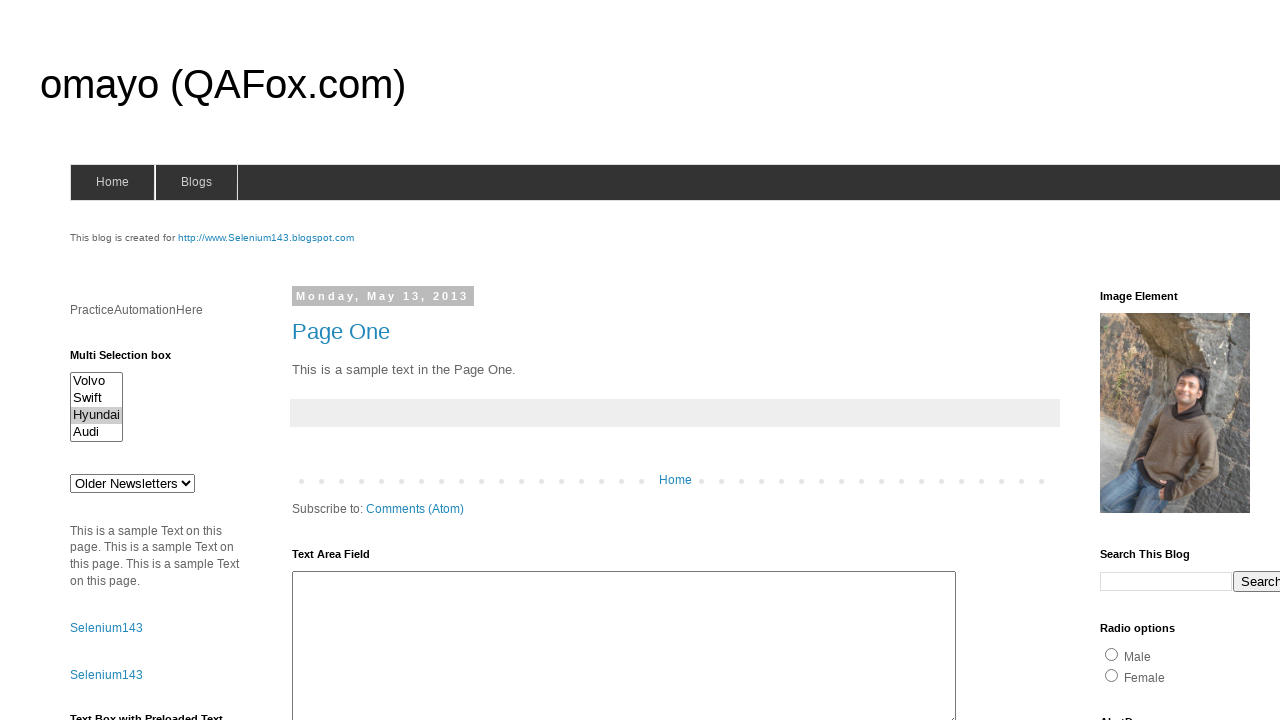

Removed 'Hyundaix' from selection list
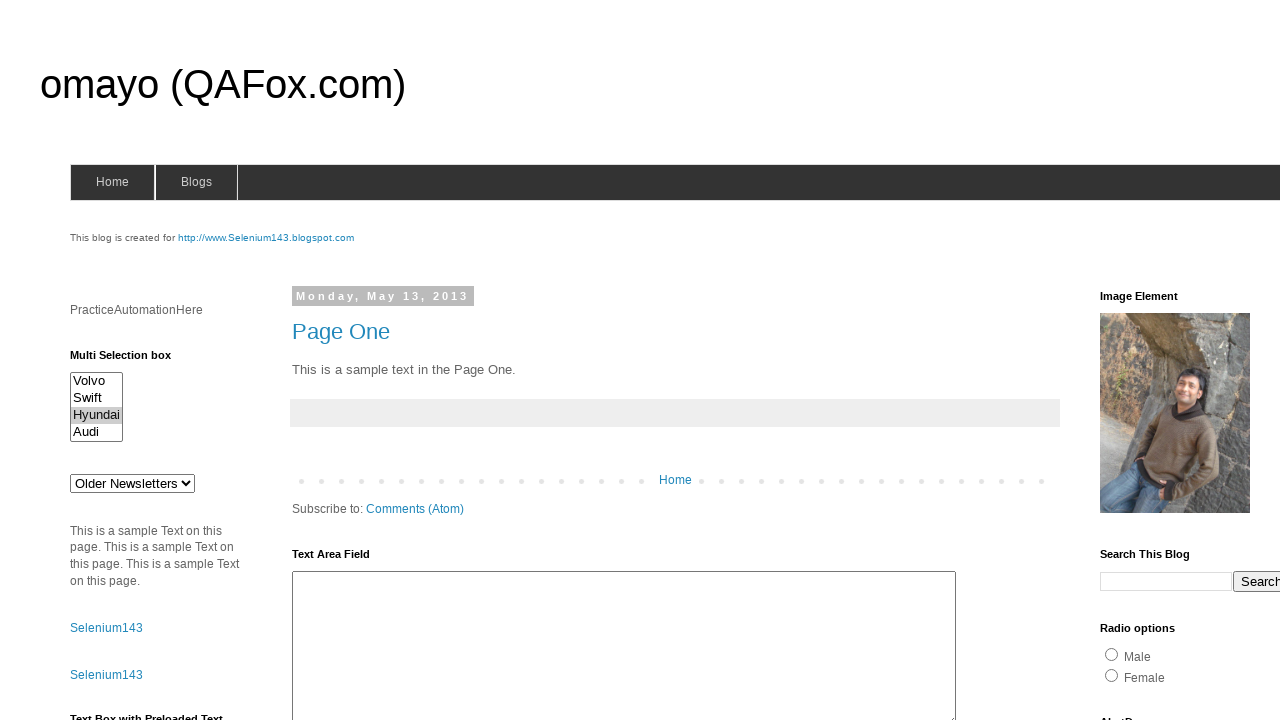

Deselected Hyundai by re-selecting remaining options on #multiselect1
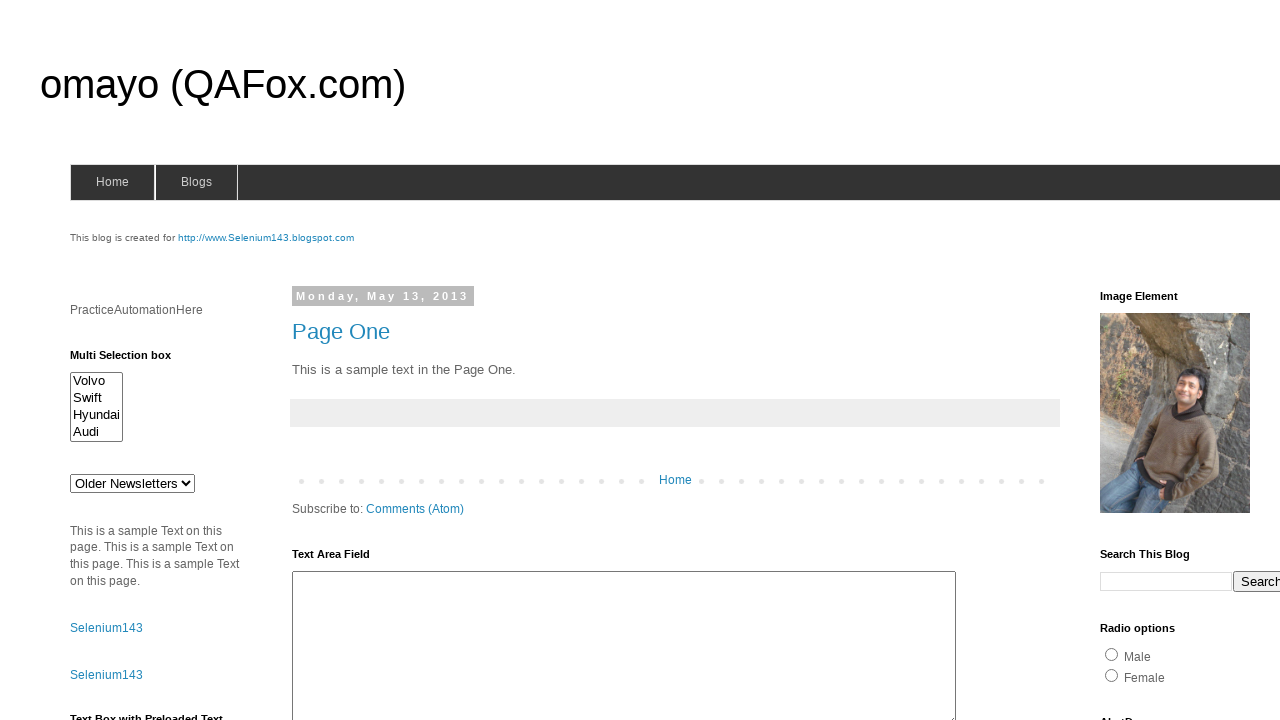

Evaluated current selected option values again
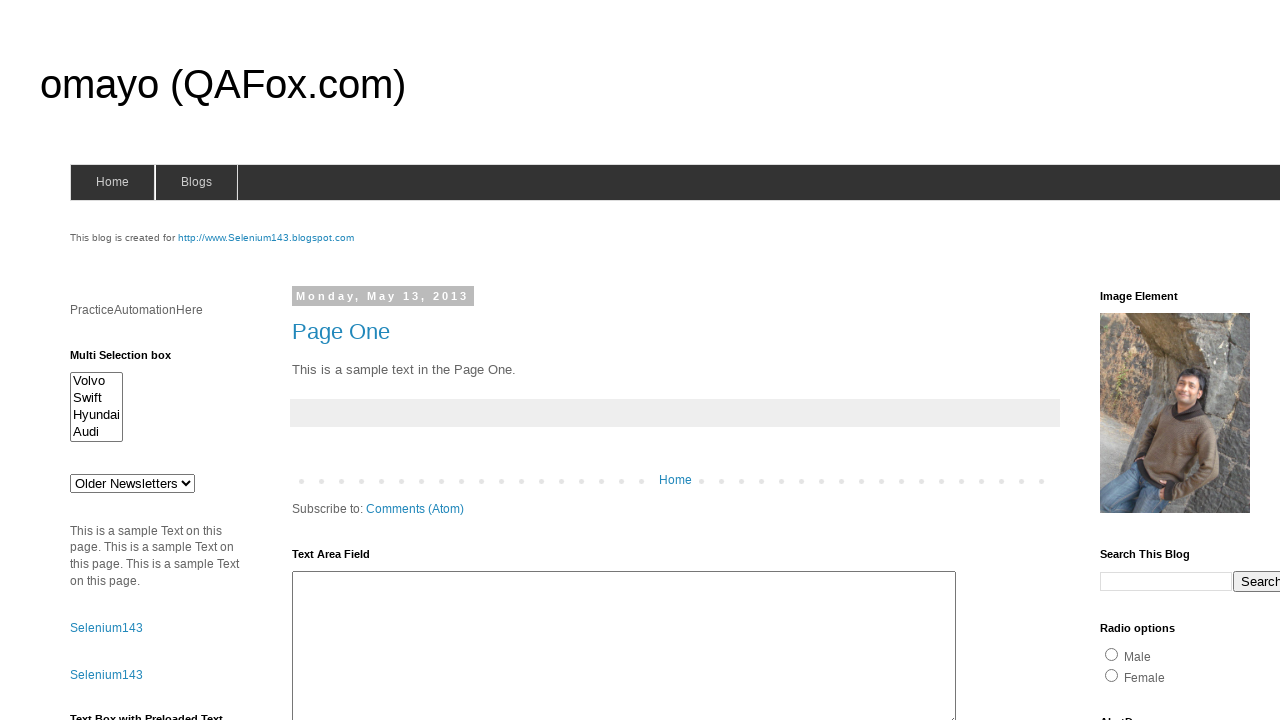

Deselected Volvo by re-selecting remaining options on #multiselect1
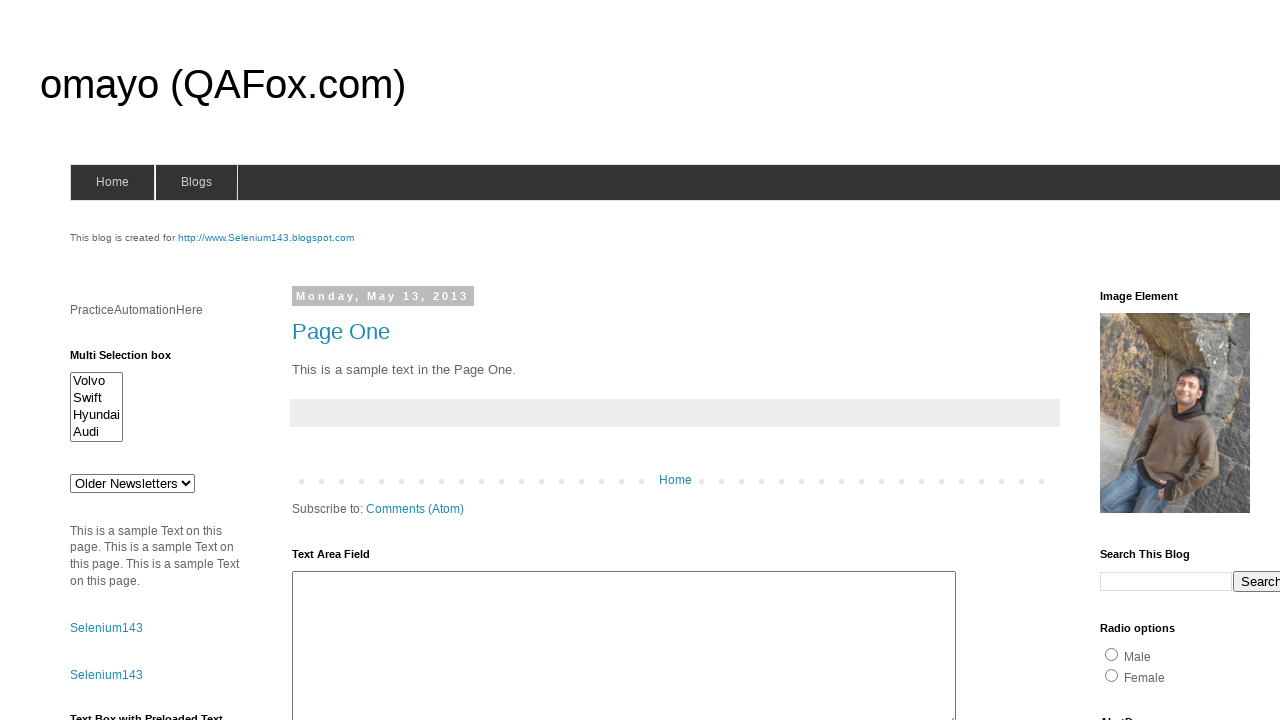

Deselected all options in multi-select dropdown on #multiselect1
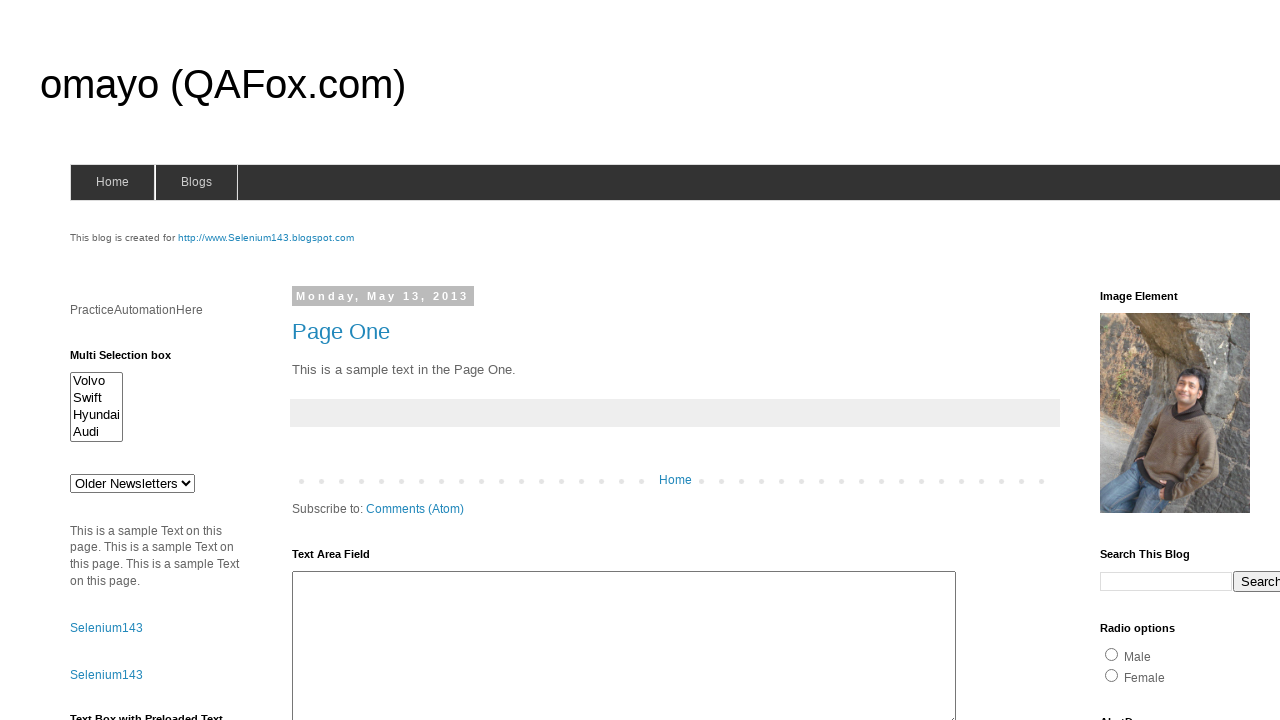

Waited 3 seconds before test completion
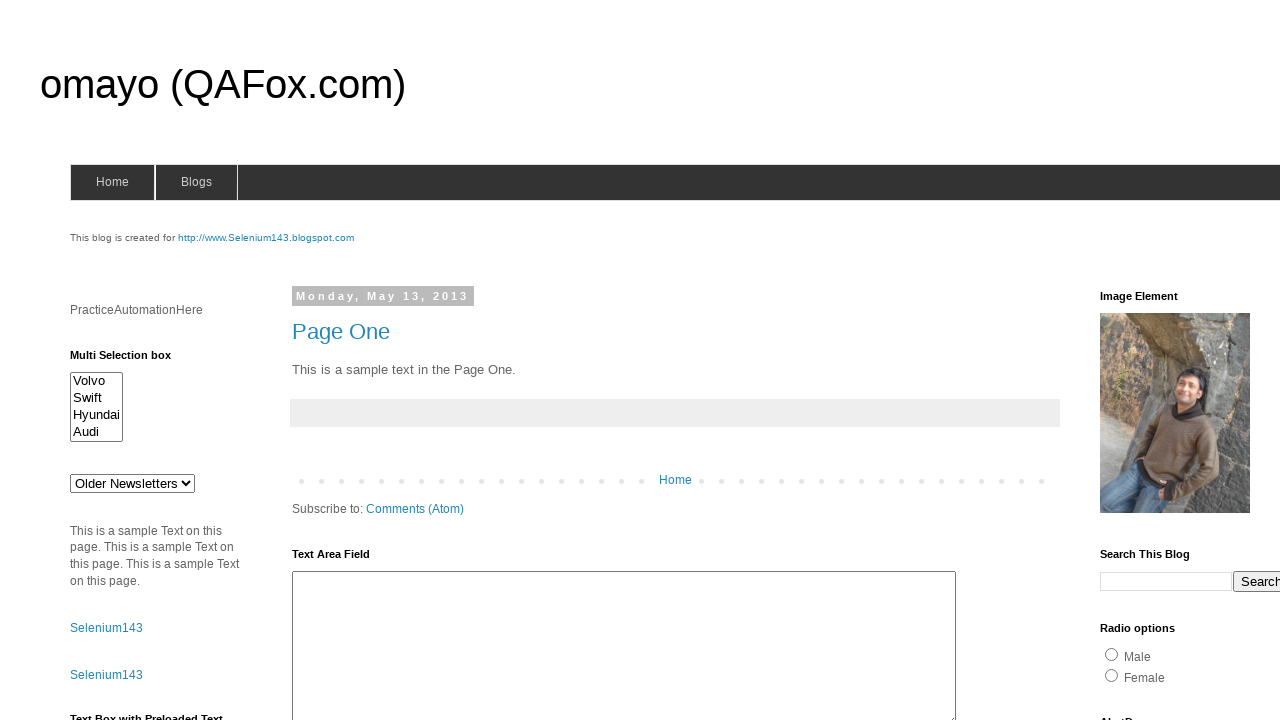

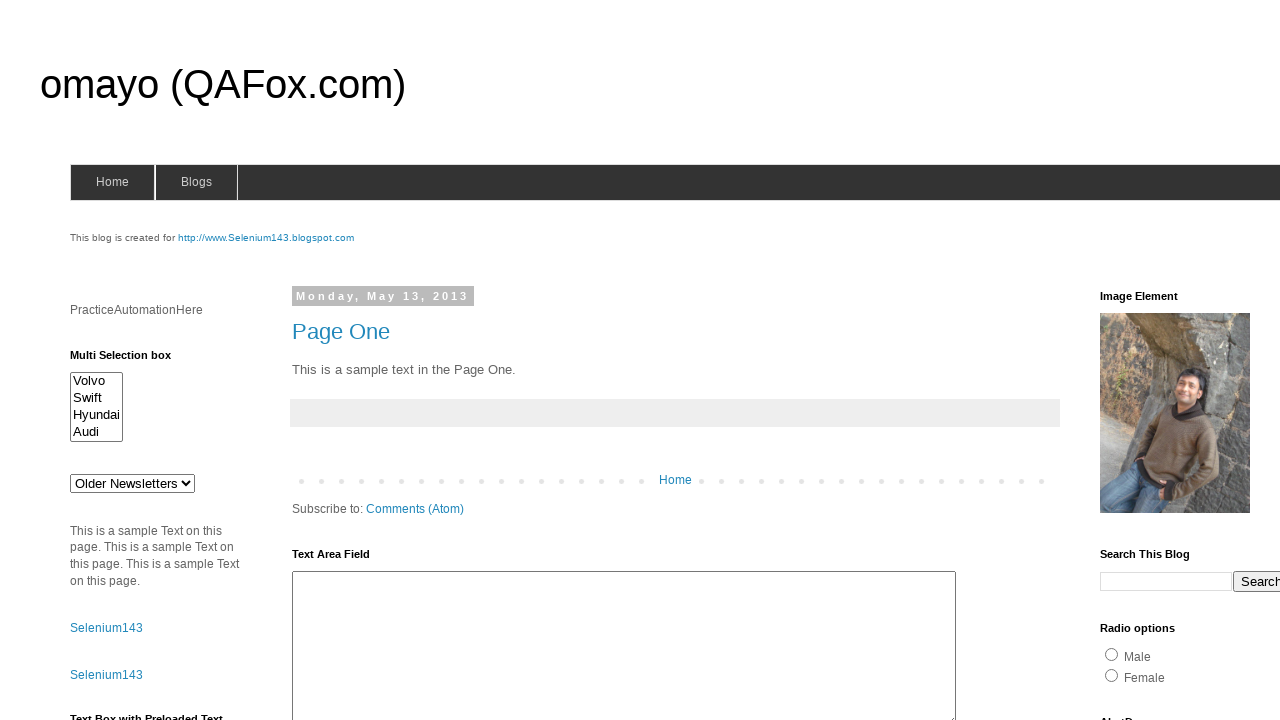